Tests that the Links page displays the correct header names for the two sections

Starting URL: https://demoqa.com

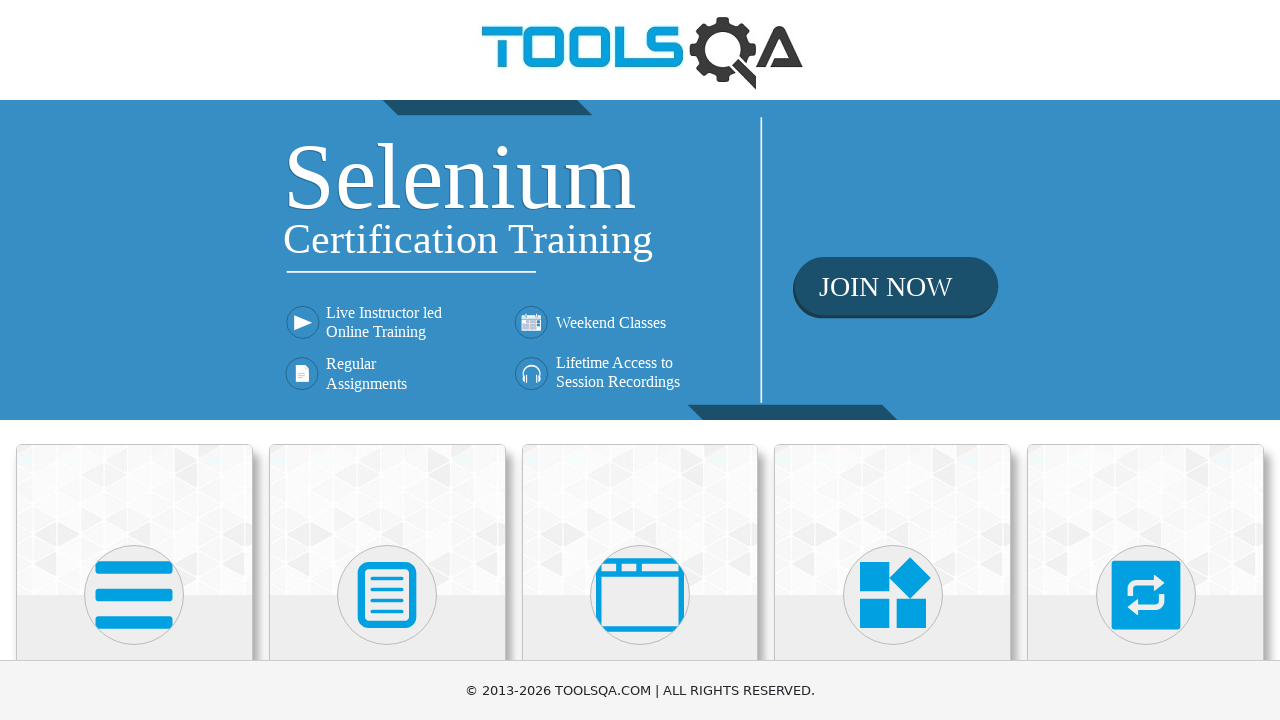

Clicked on Elements menu at (134, 360) on text=Elements
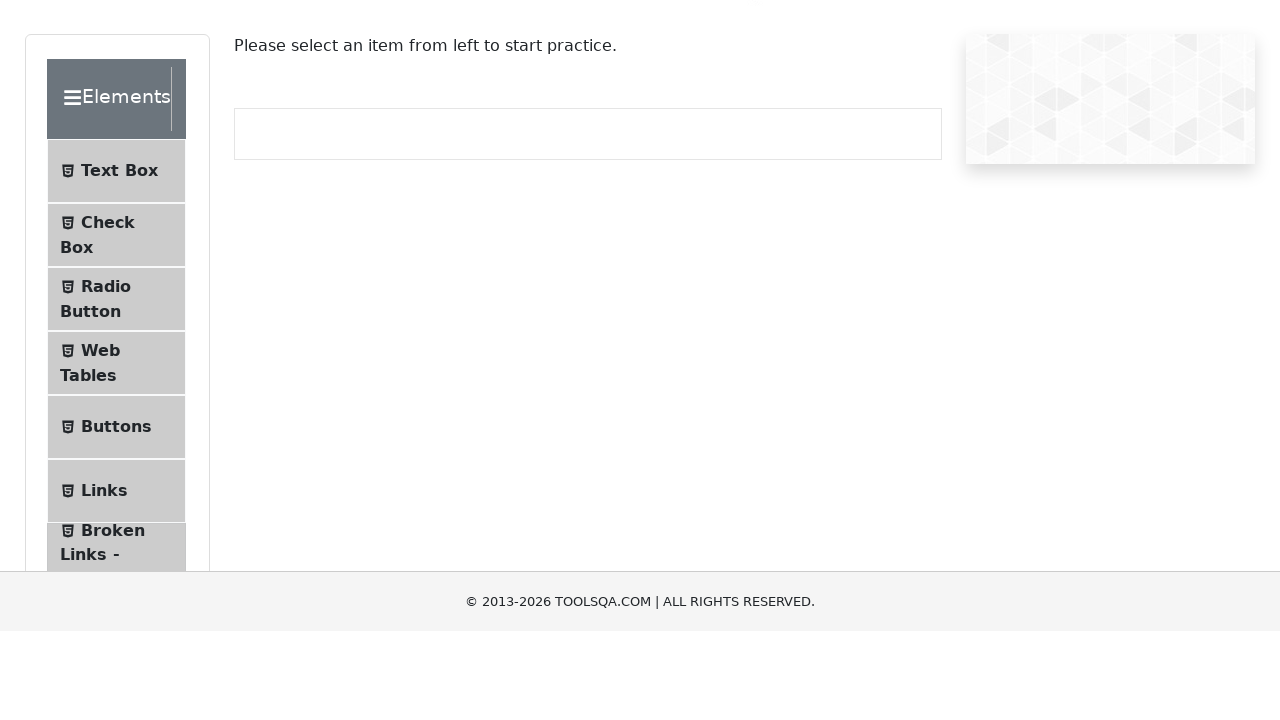

Clicked on Links submenu item at (104, 581) on text=Links
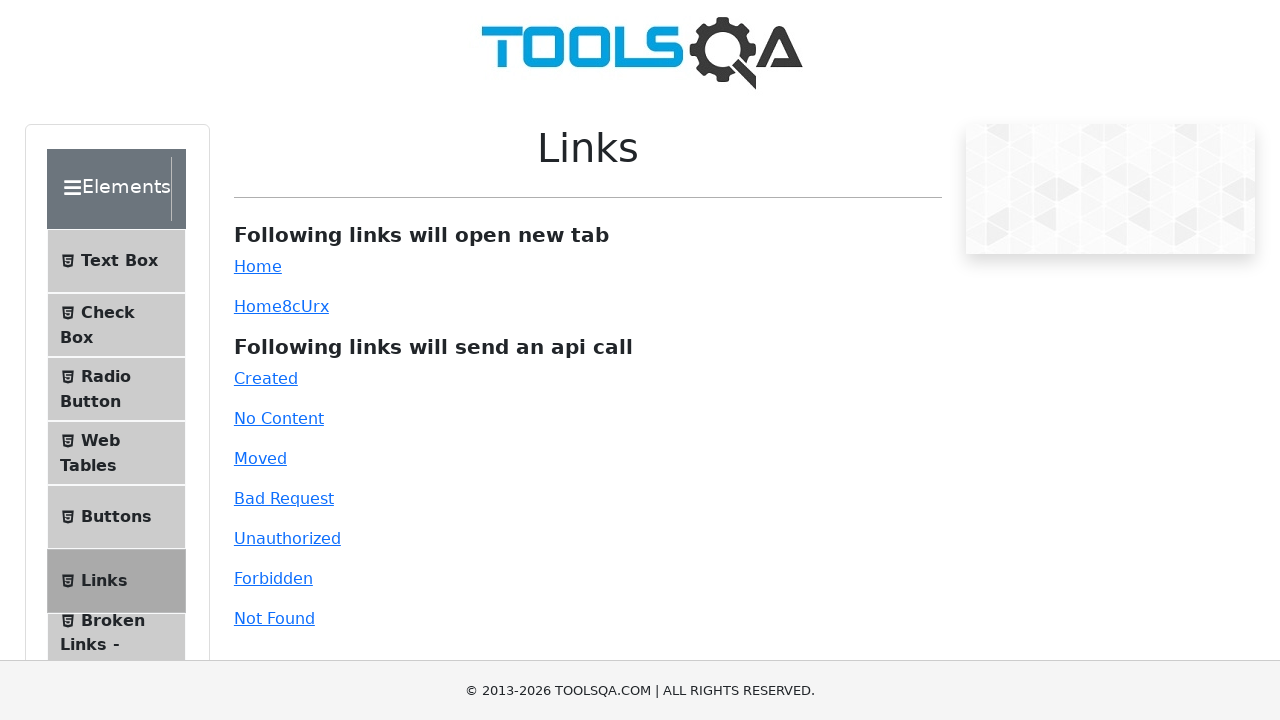

Headers loaded on Links page
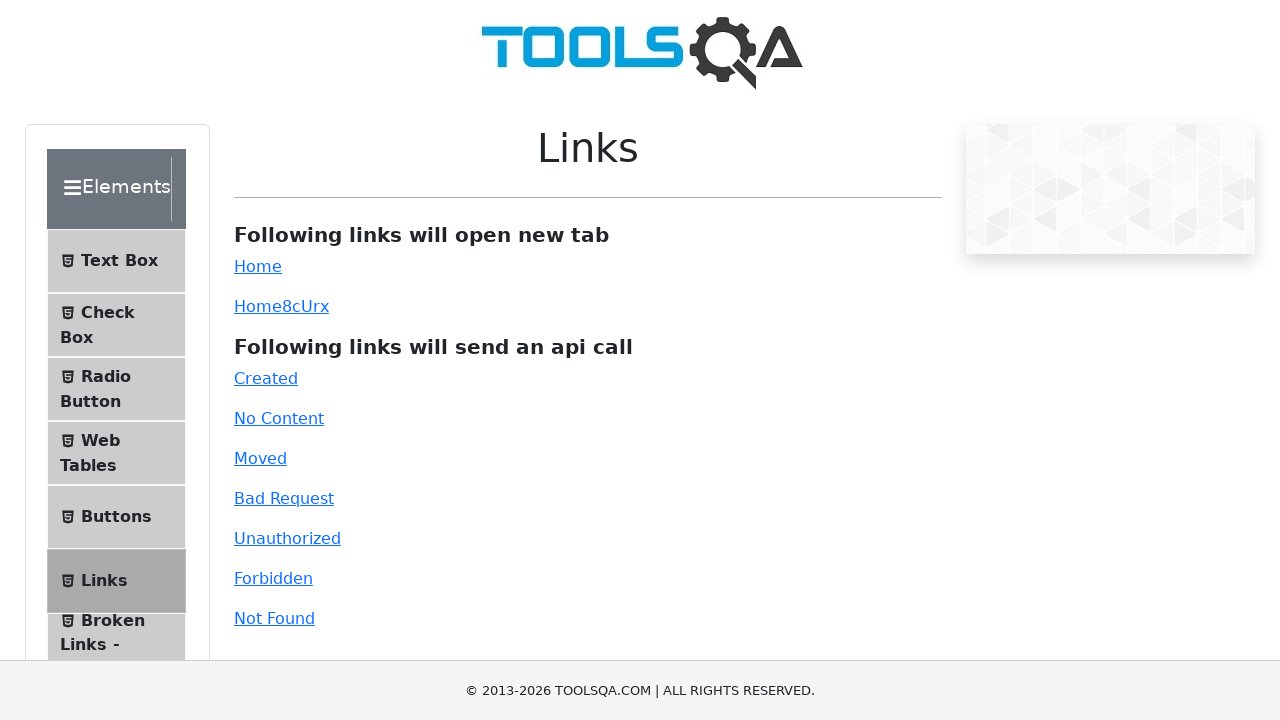

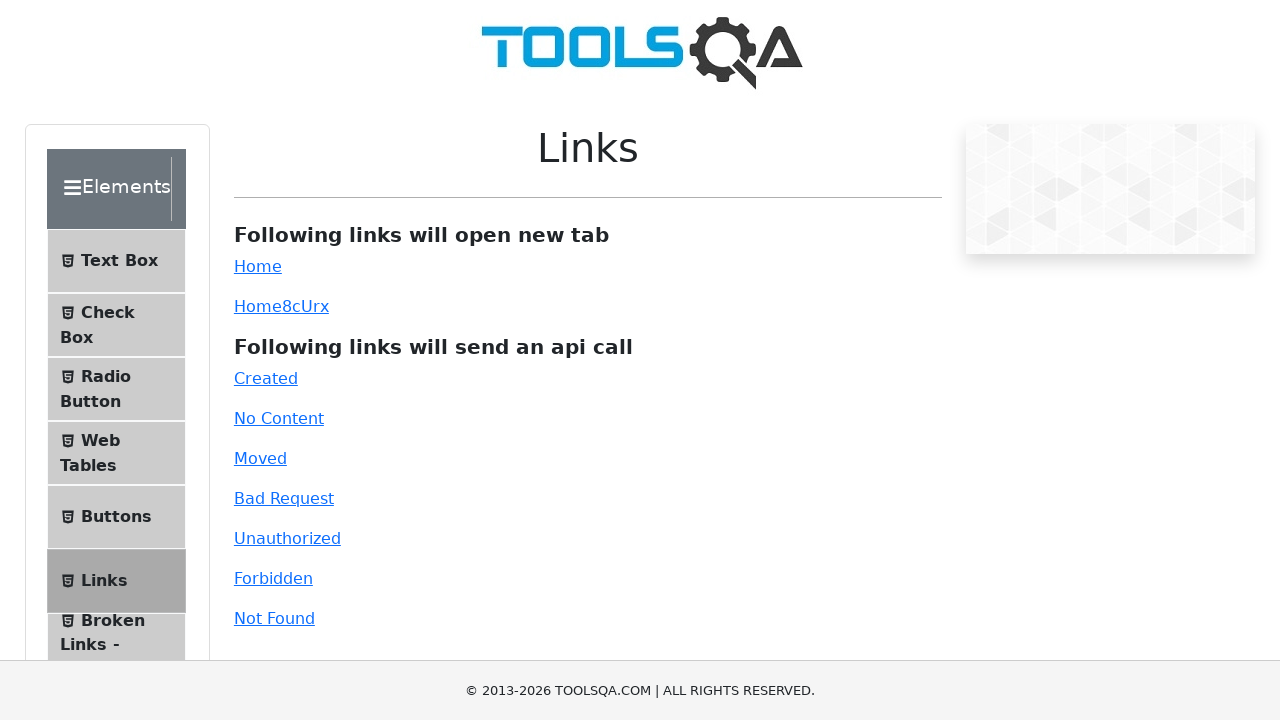